Tests drag and drop functionality by clicking and holding element B, moving it to element A, and releasing it

Starting URL: https://selenium08.blogspot.com/2020/01/click-and-hold.html

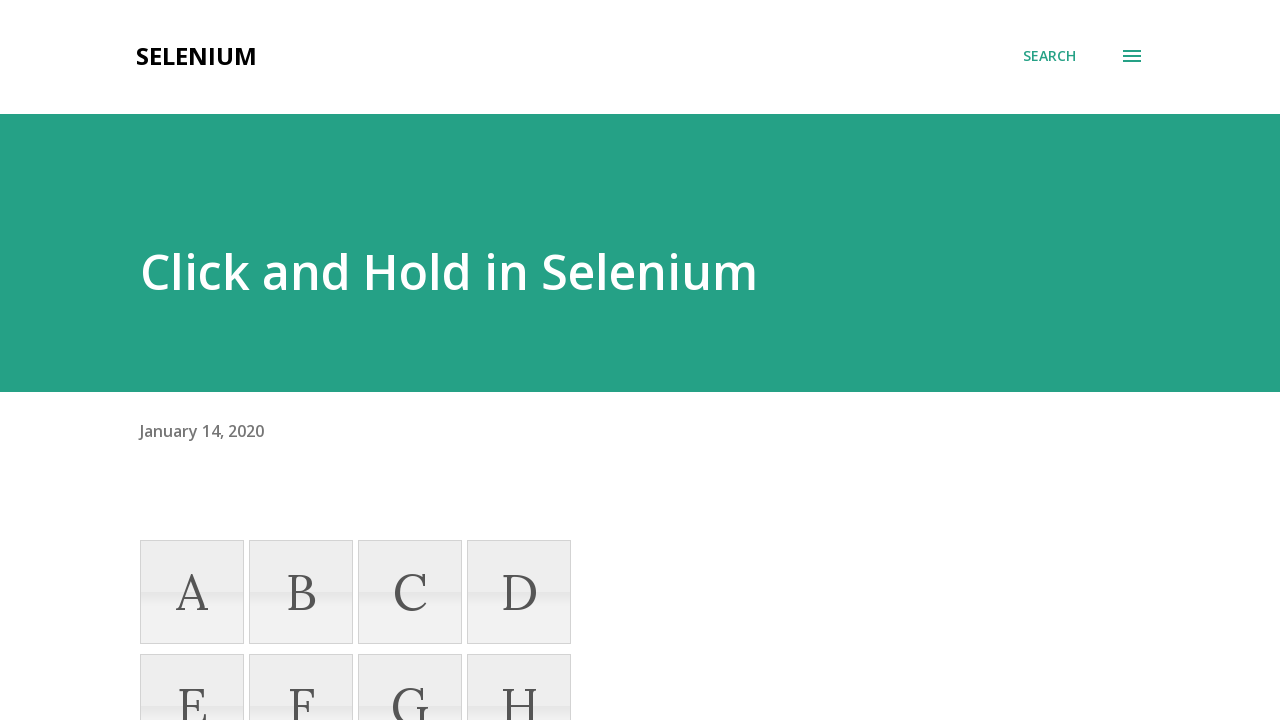

Navigated to click and hold test page
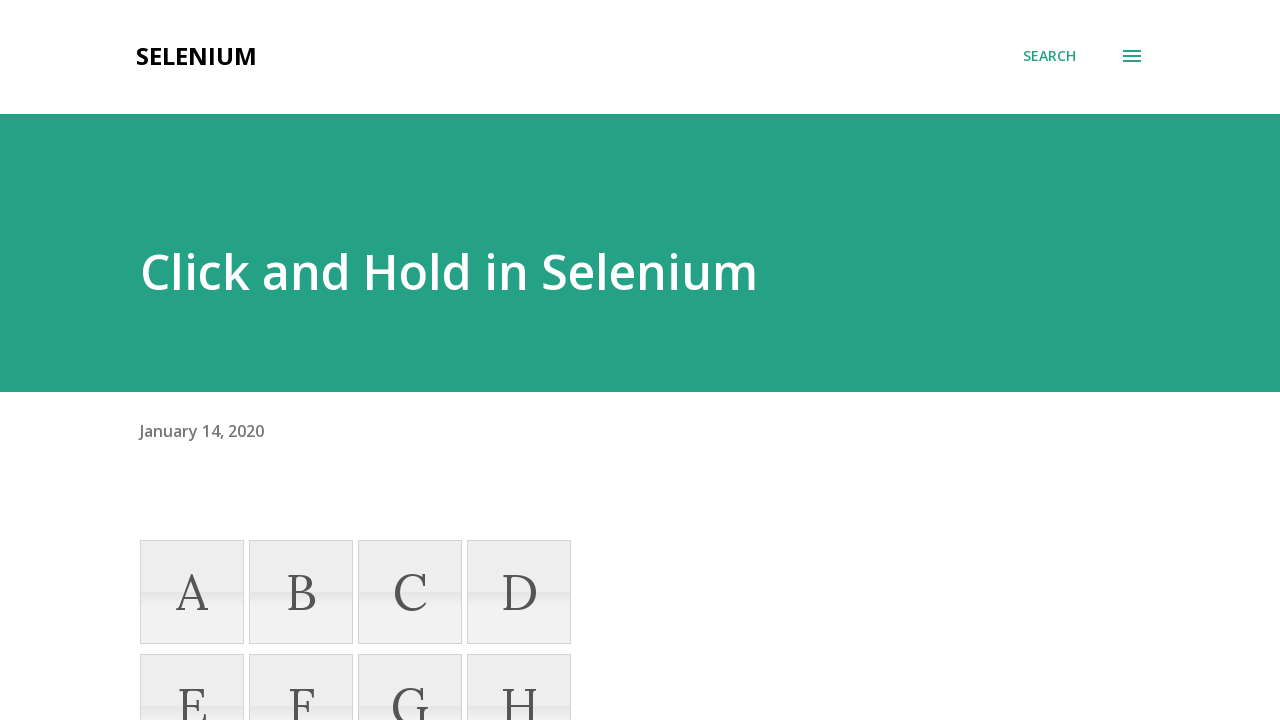

Located element A
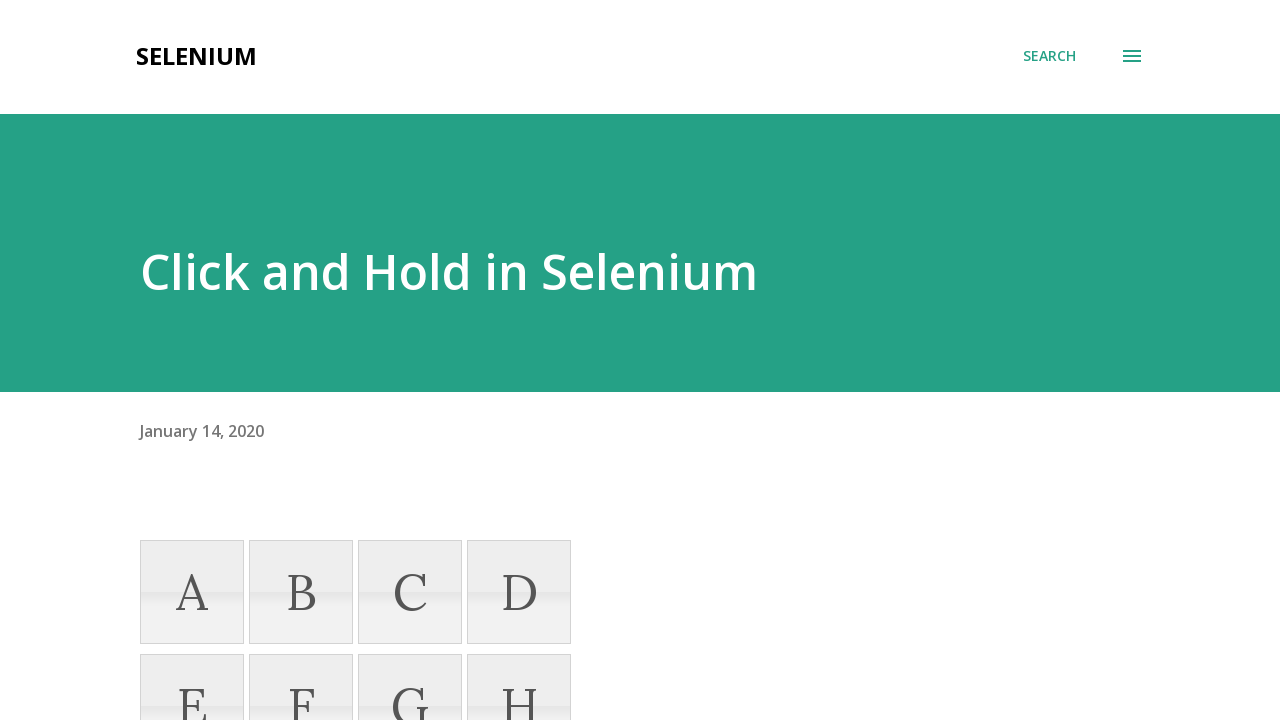

Located element B
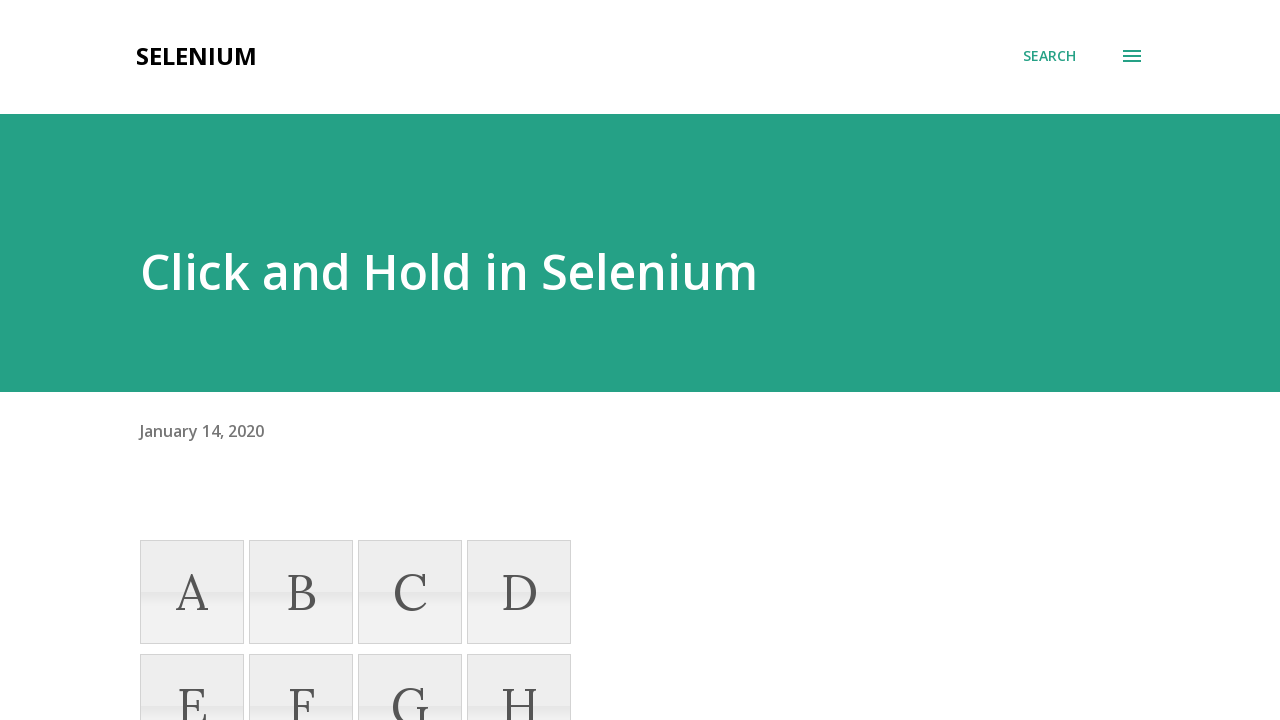

Retrieved bounding box for element B
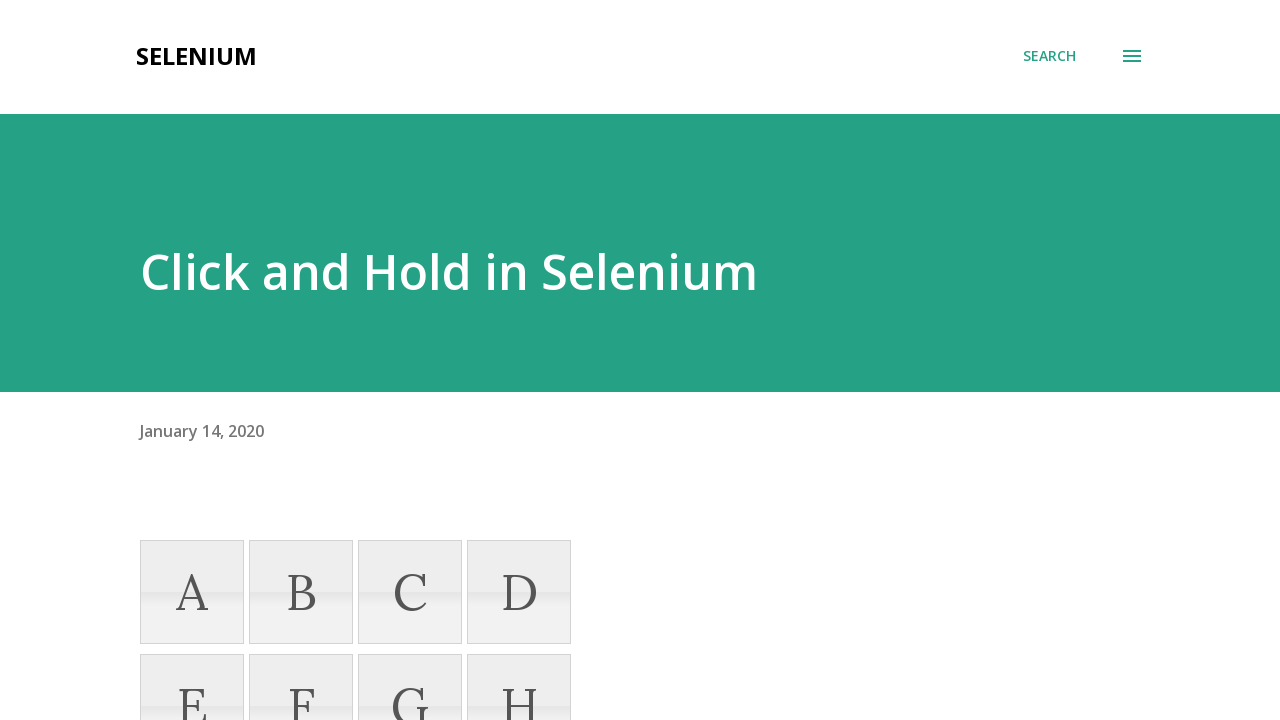

Retrieved bounding box for element A
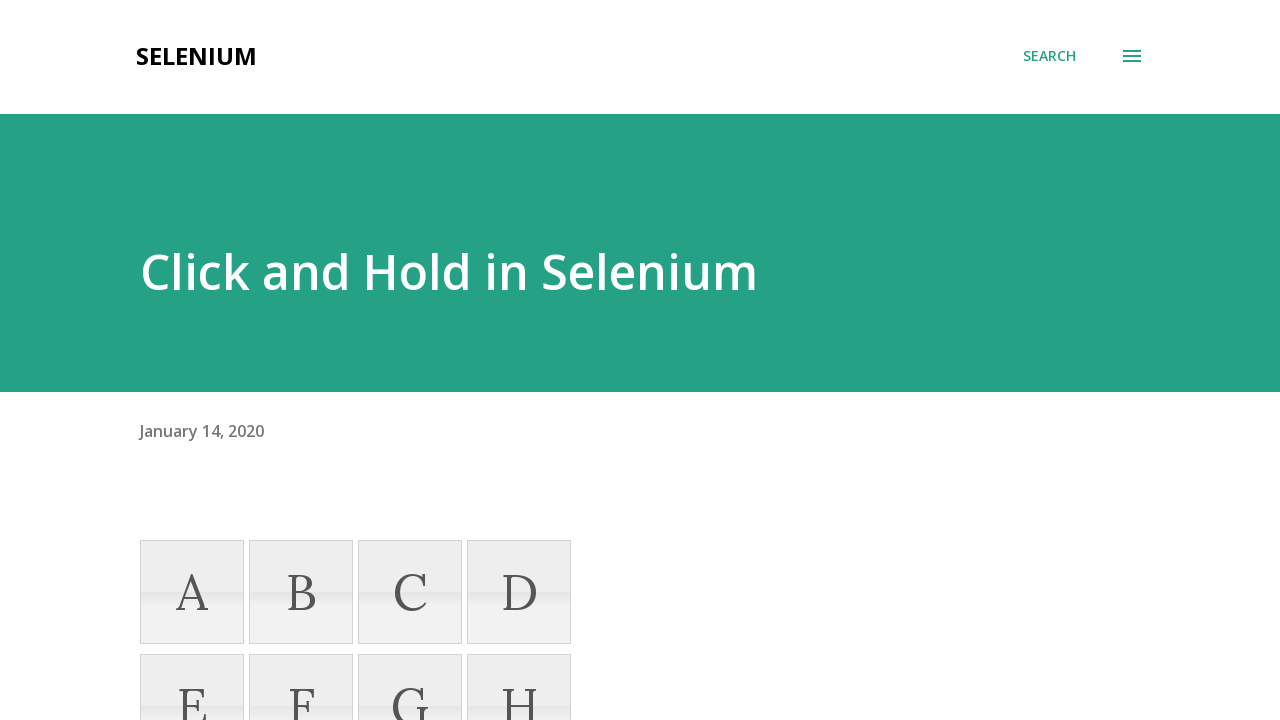

Moved mouse to center of element B at (301, 592)
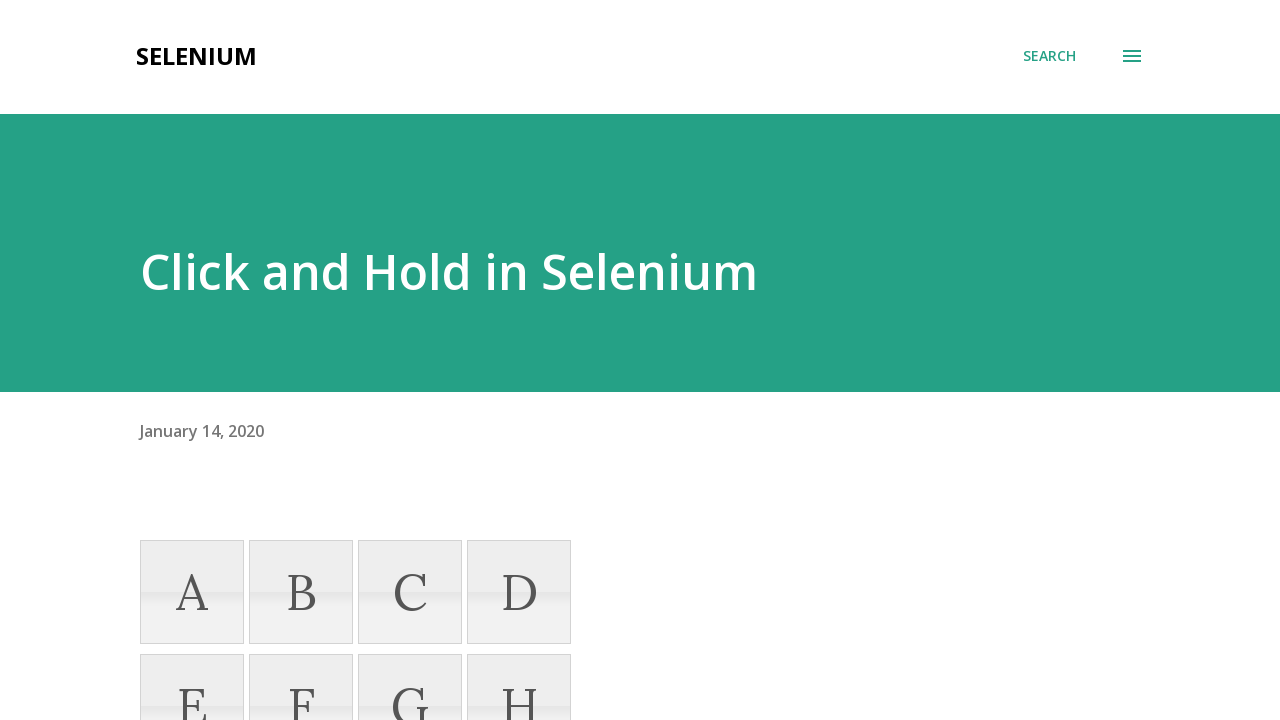

Pressed and held mouse button on element B at (301, 592)
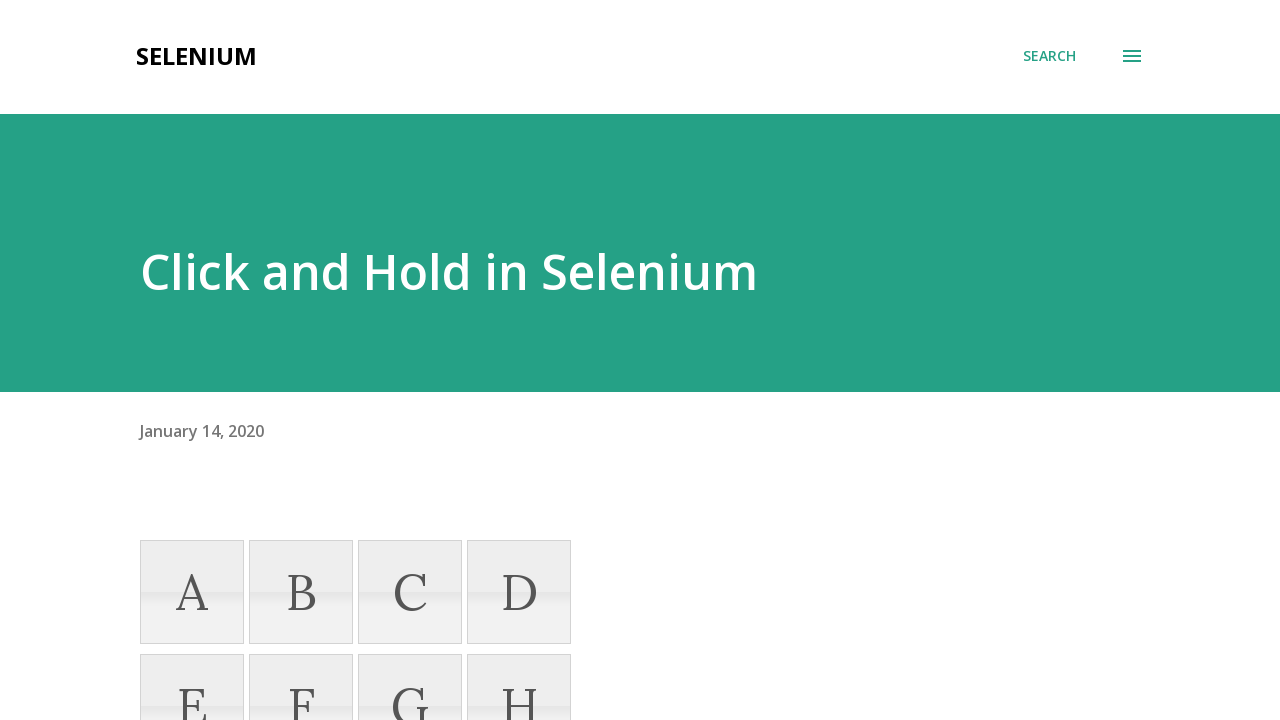

Dragged element B to center of element A at (192, 592)
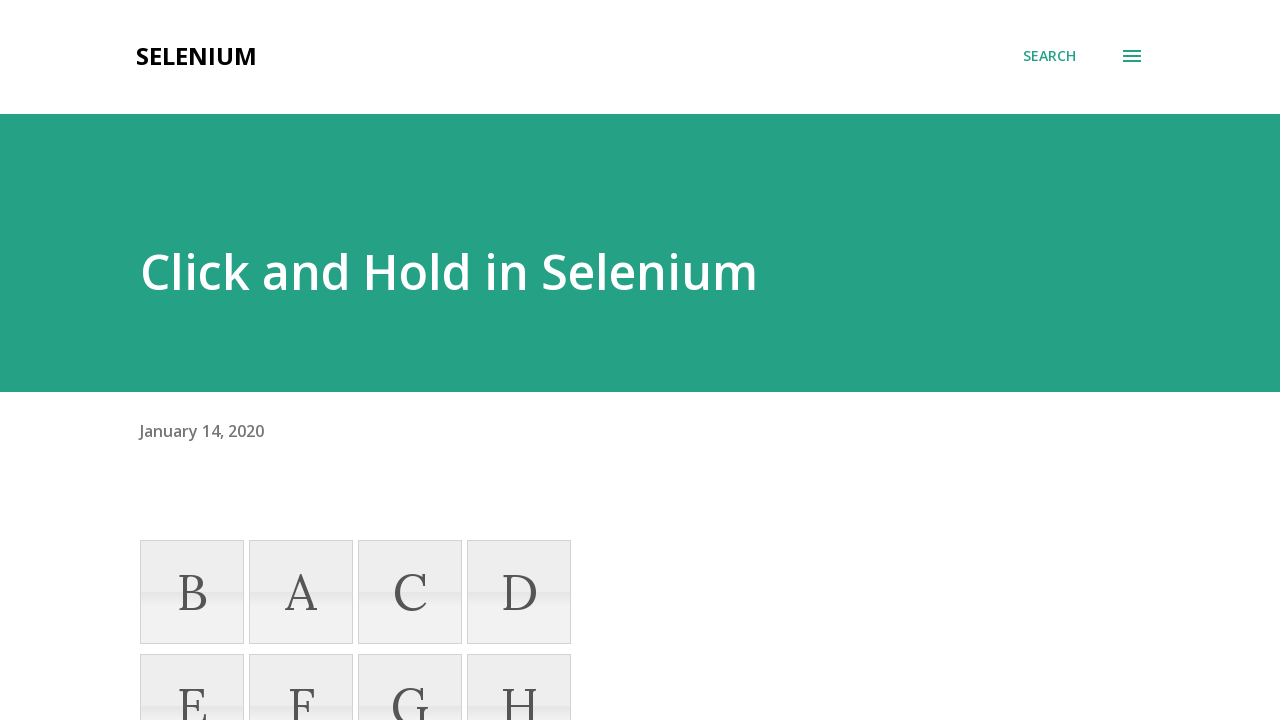

Released mouse button to complete drag and drop at (192, 592)
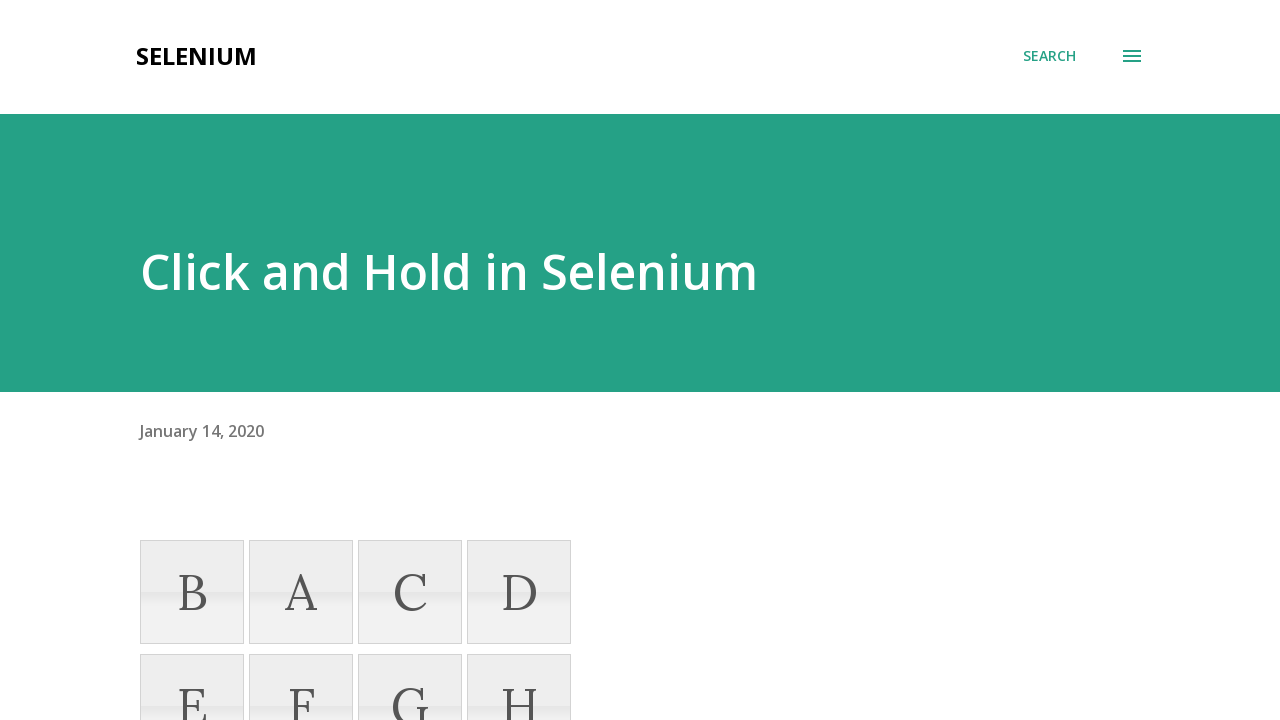

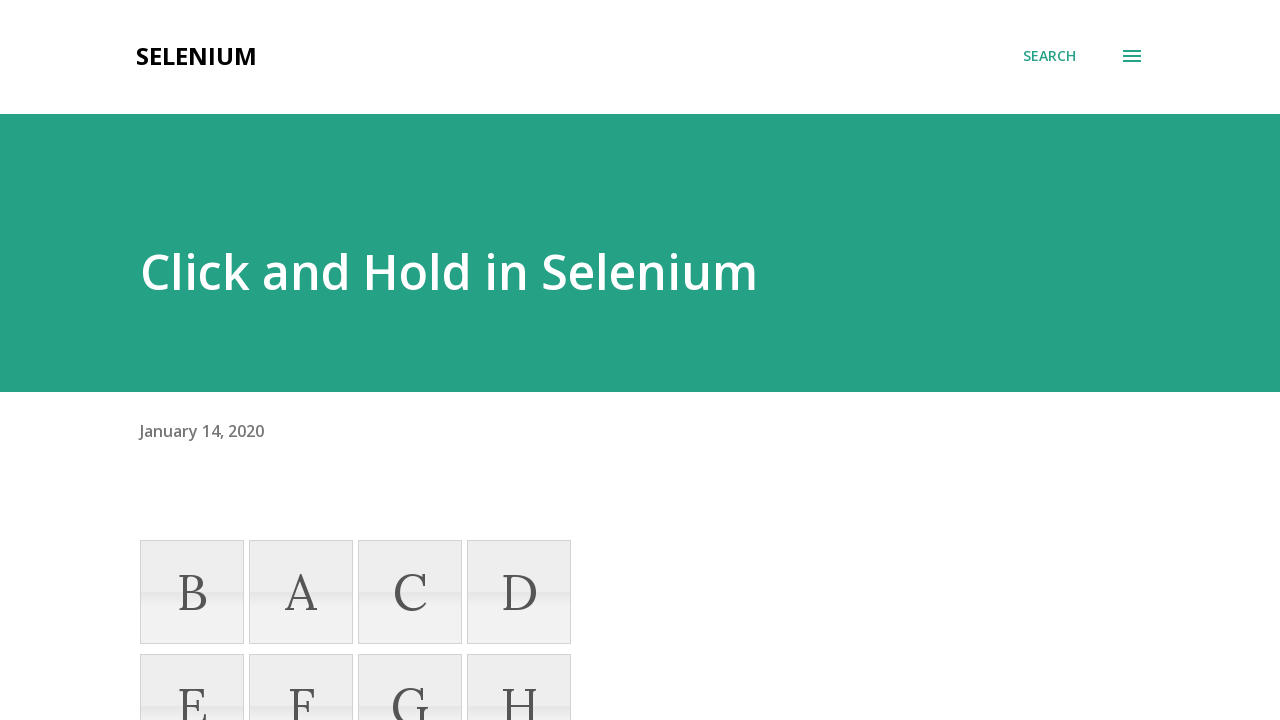